Tests hover functionality by moving mouse over an element

Starting URL: https://www.selenium.dev/selenium/web/mouse_interaction.html

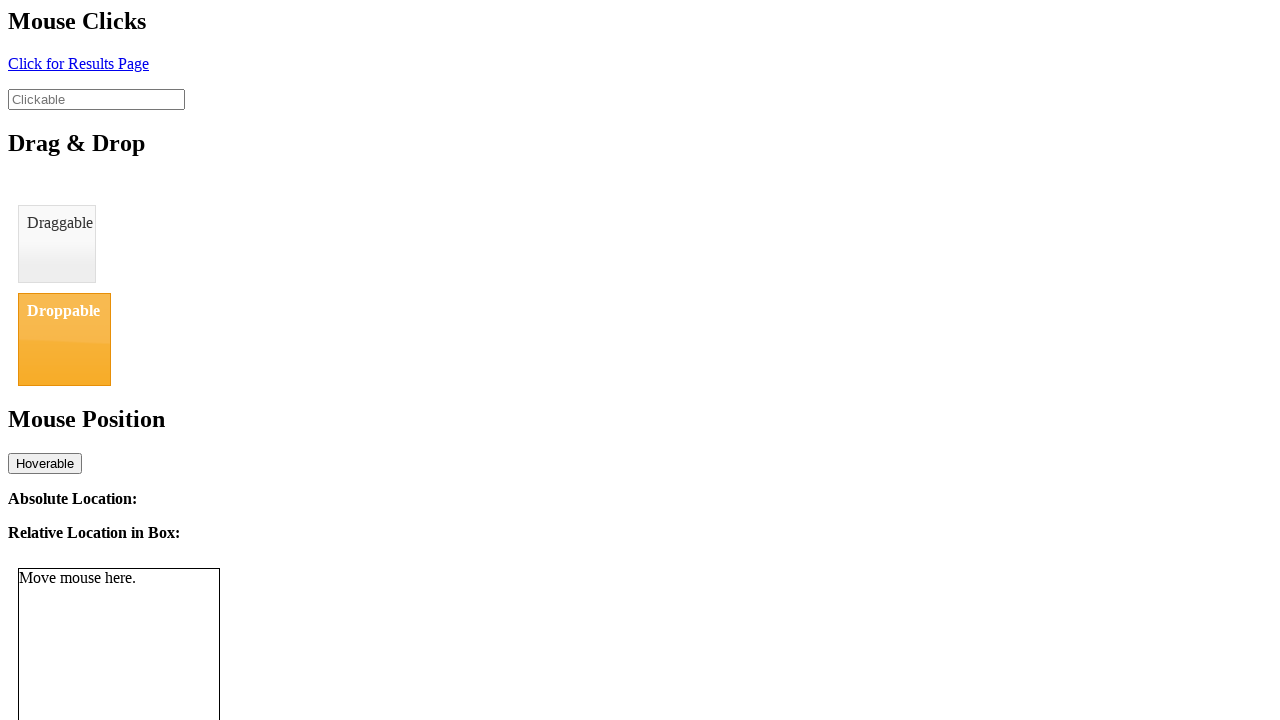

Navigated to mouse interaction test page
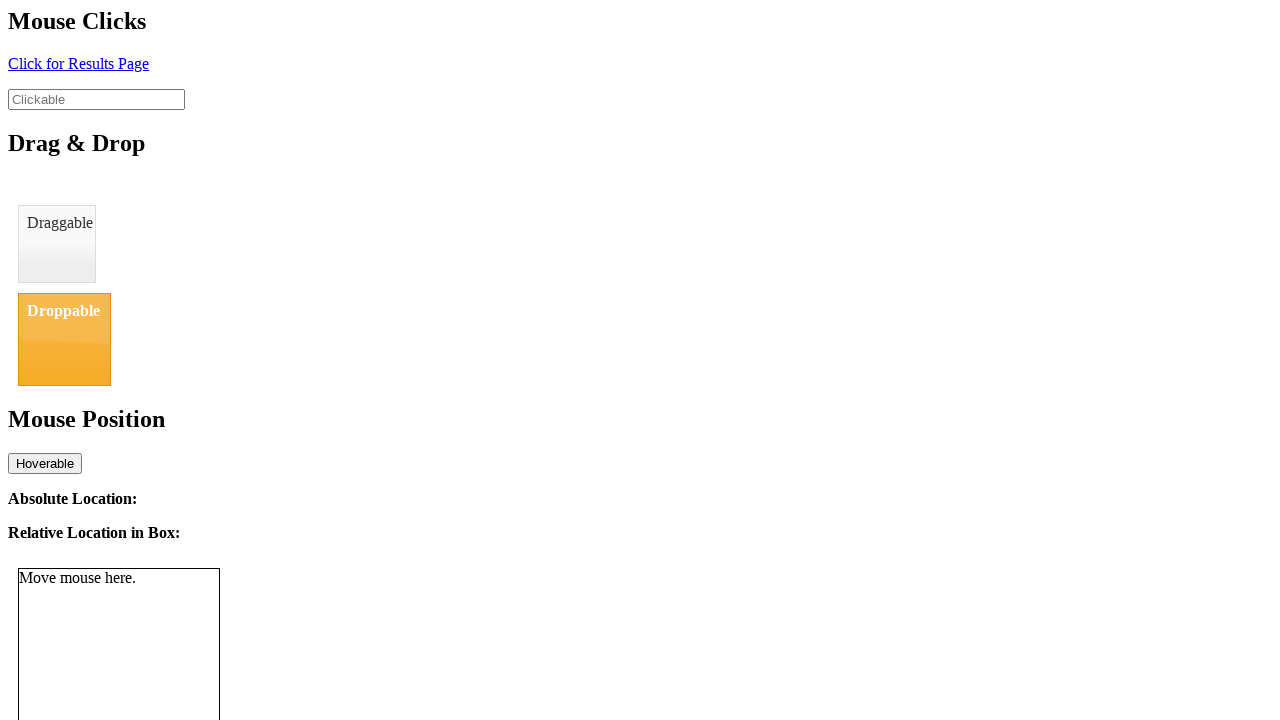

Hovered over the hoverable element at (45, 463) on #hover
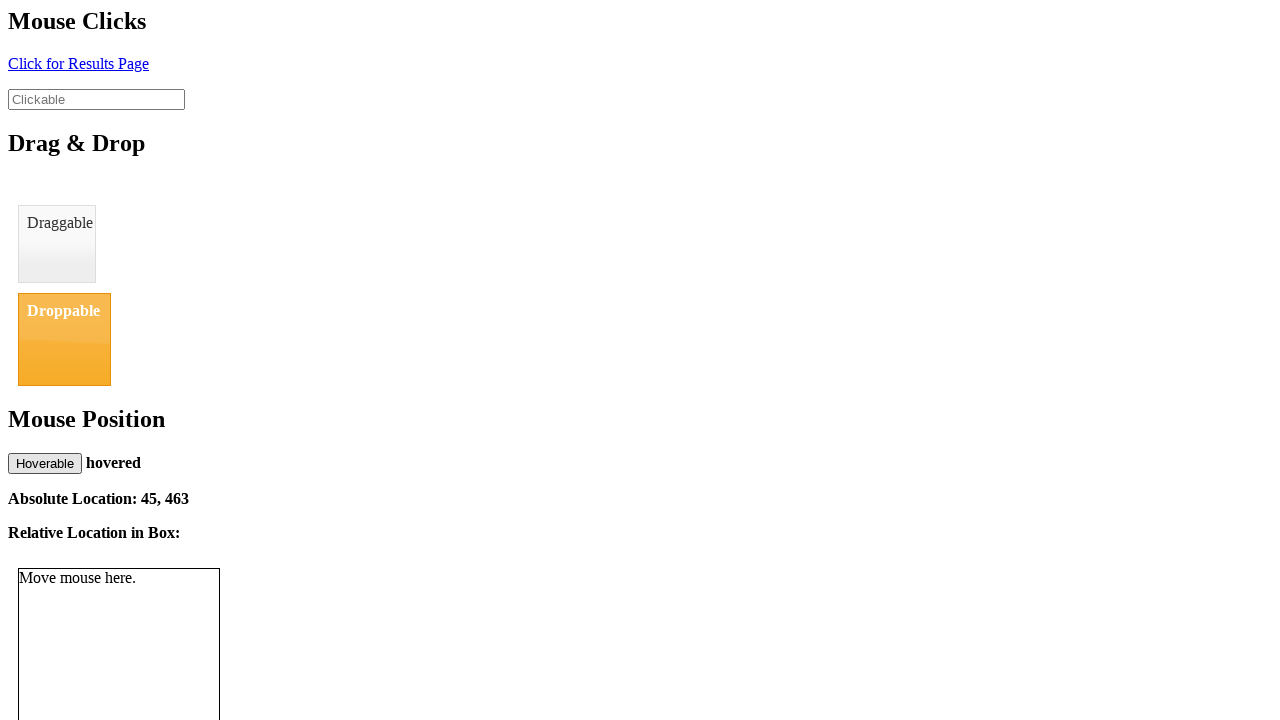

Verified that element shows 'hovered' status
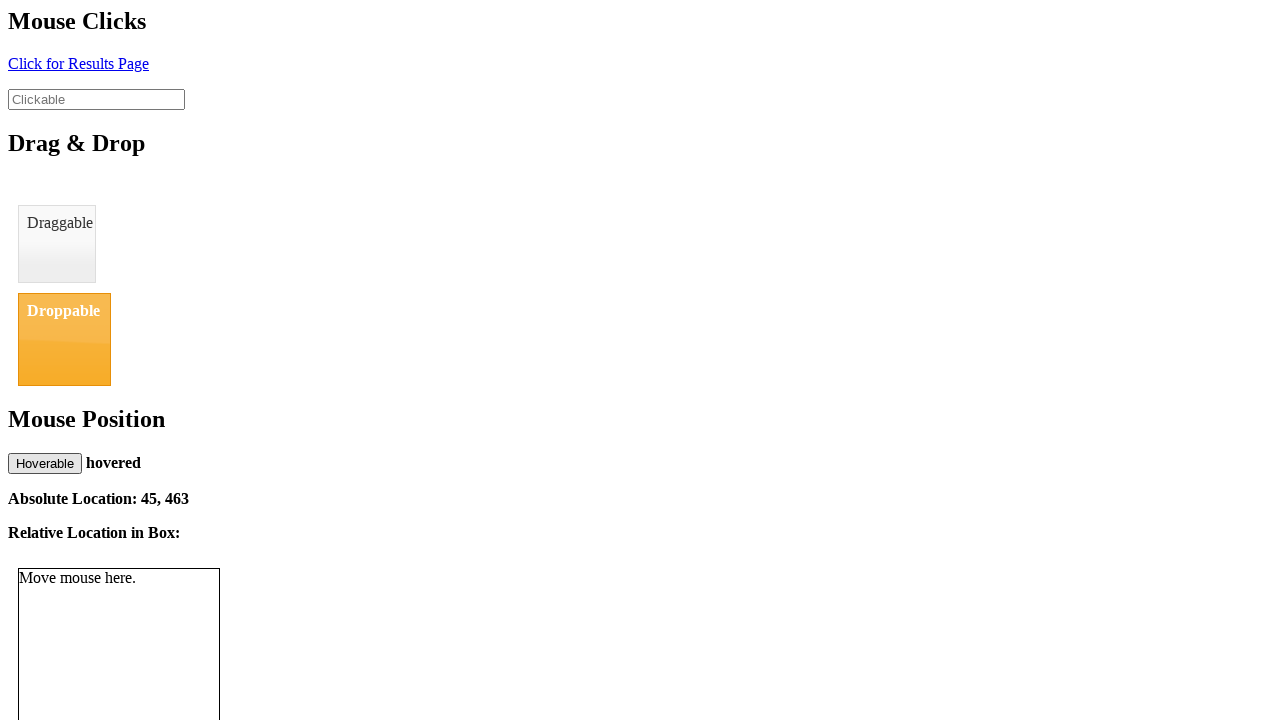

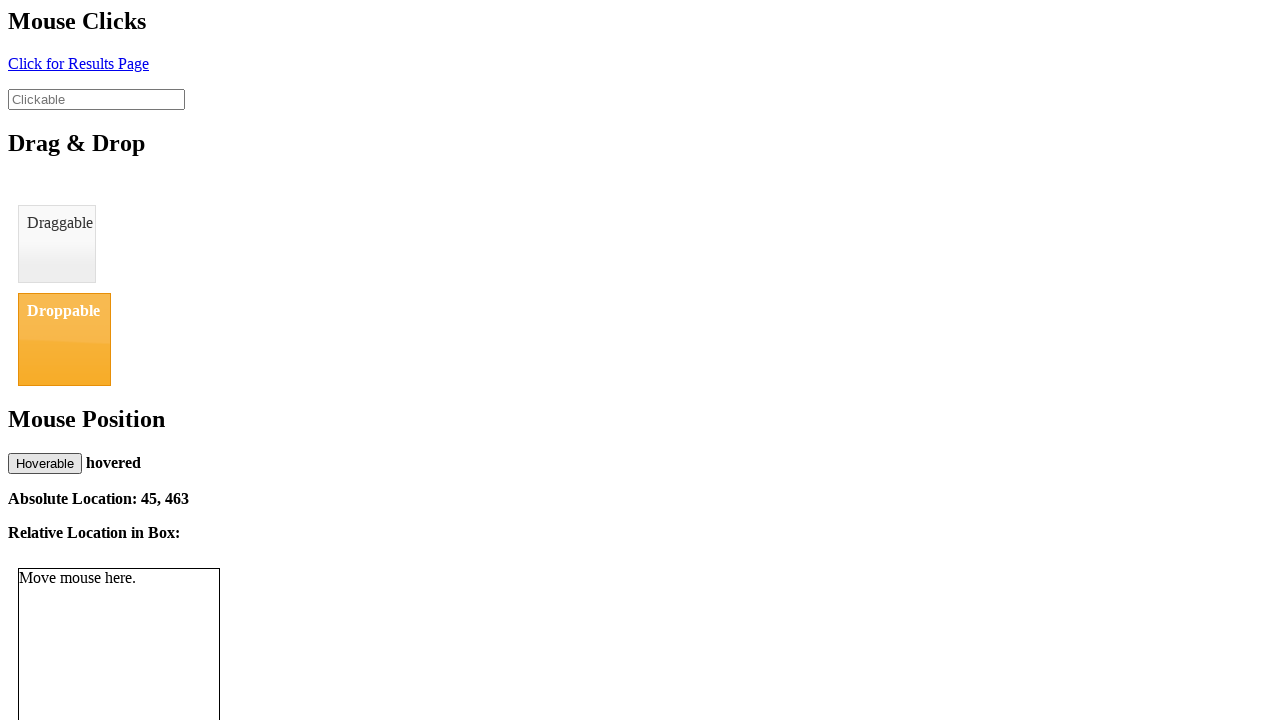